Tests scrolling within iframes by scrolling the main page and then scrolling inside frame2

Starting URL: https://demoqa.com/frames

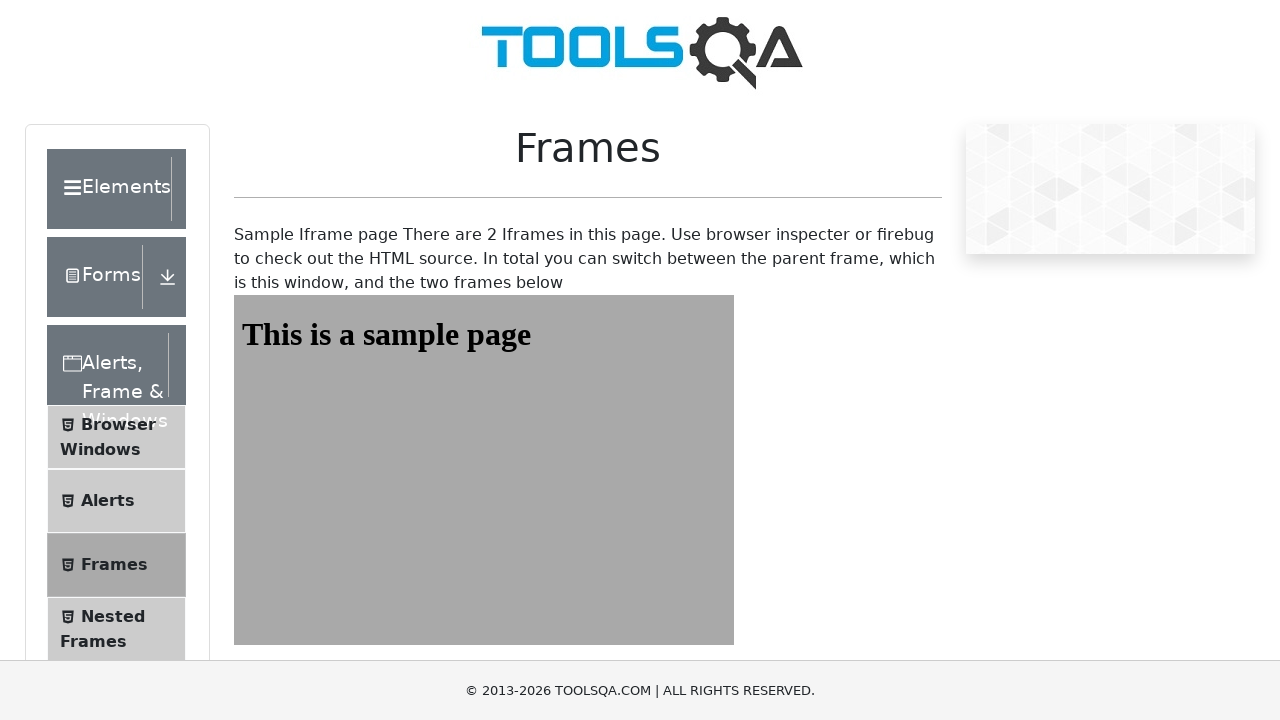

Scrolled main page down by 300 pixels
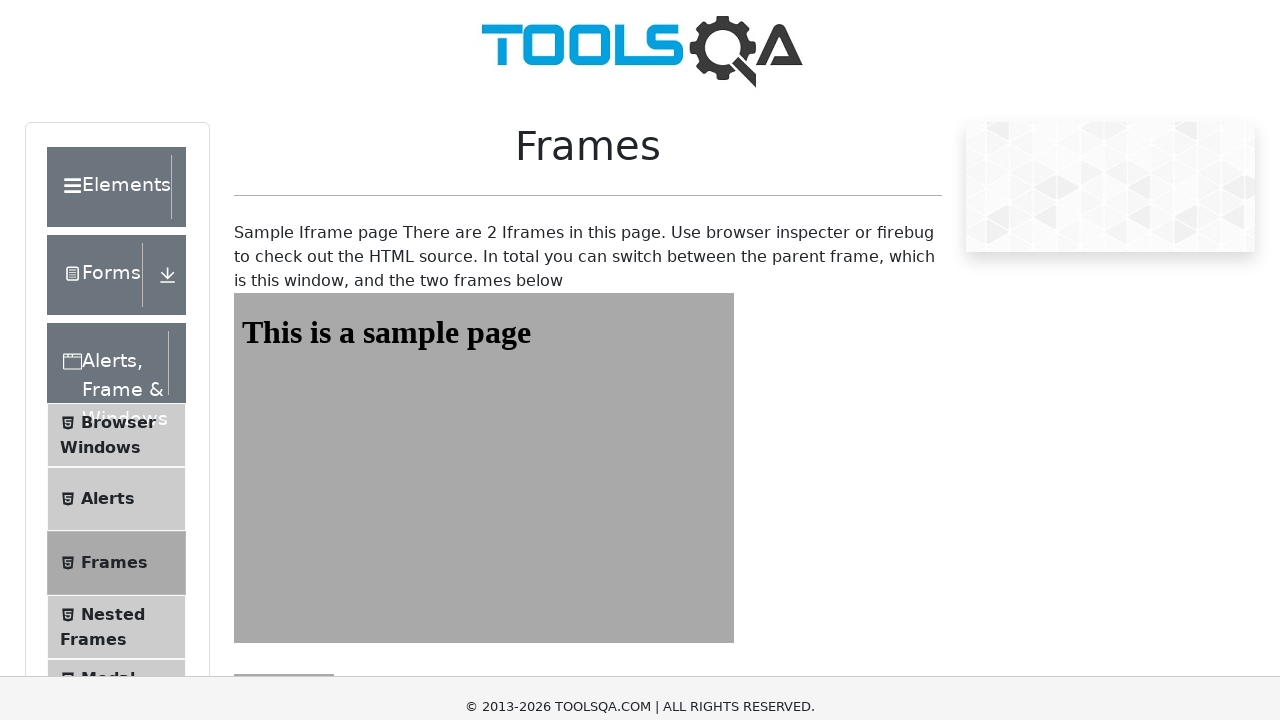

Located frame2
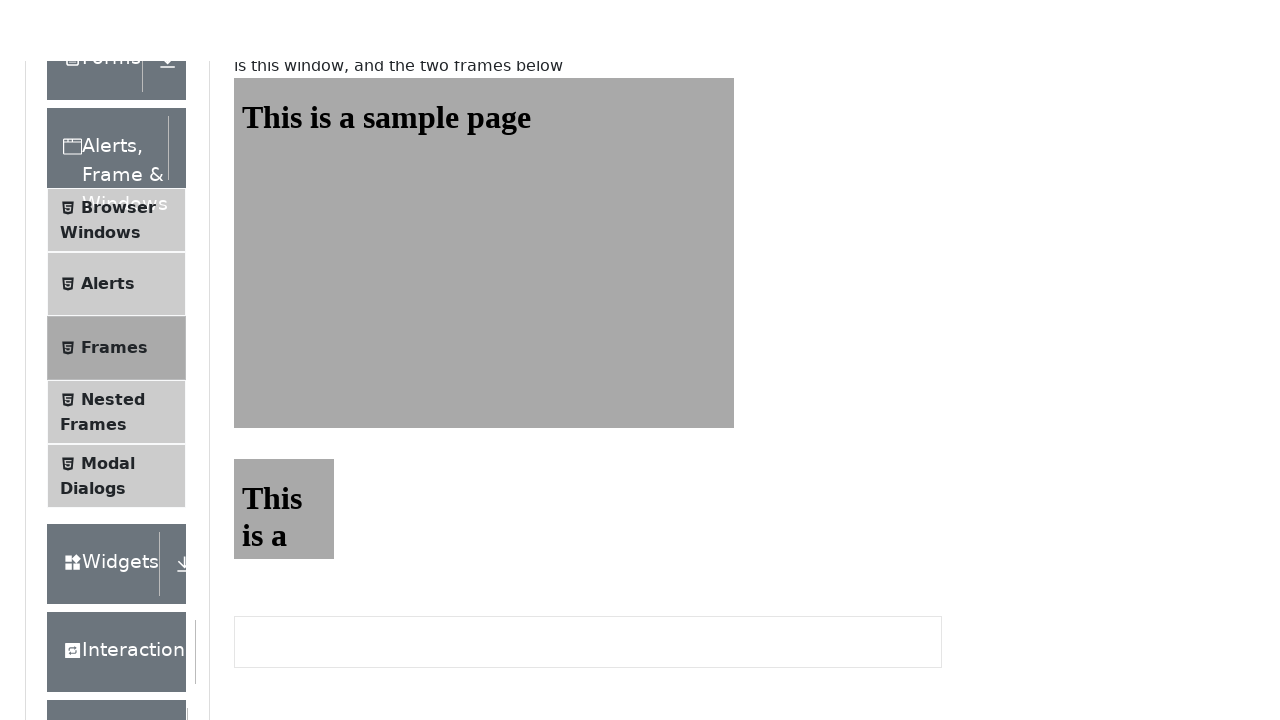

Scrolled inside frame2 down by 1000 pixels
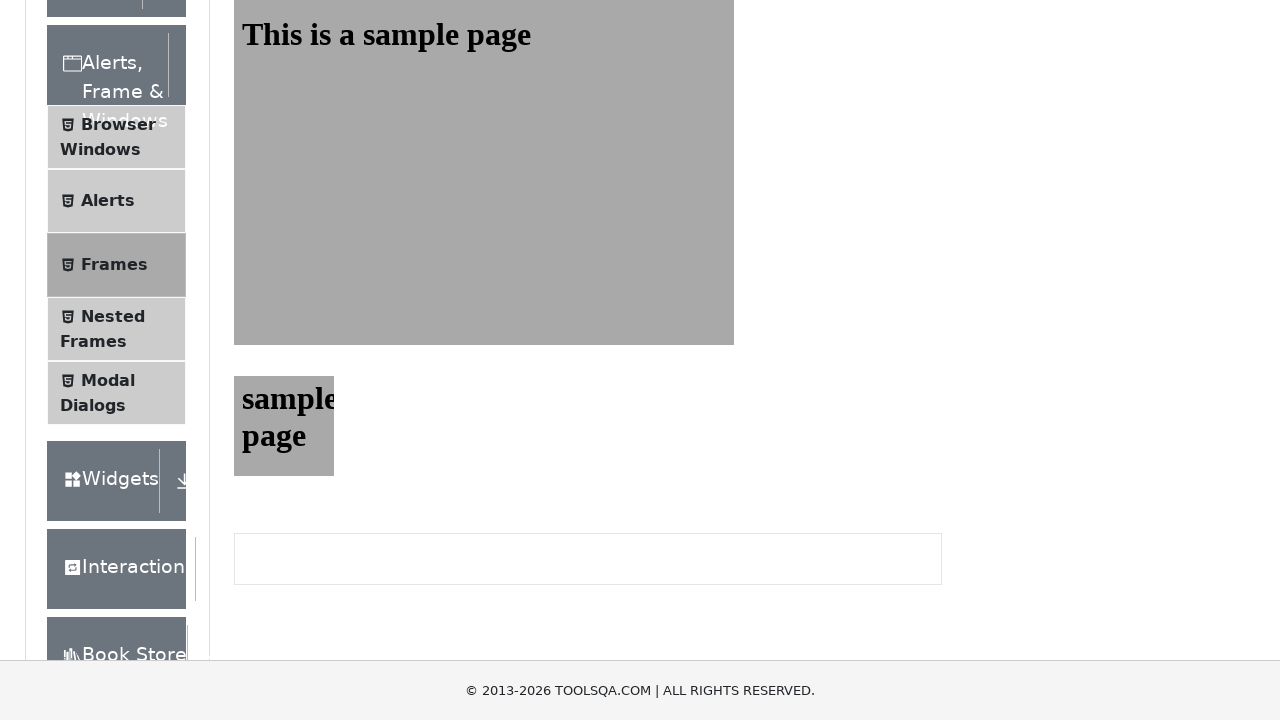

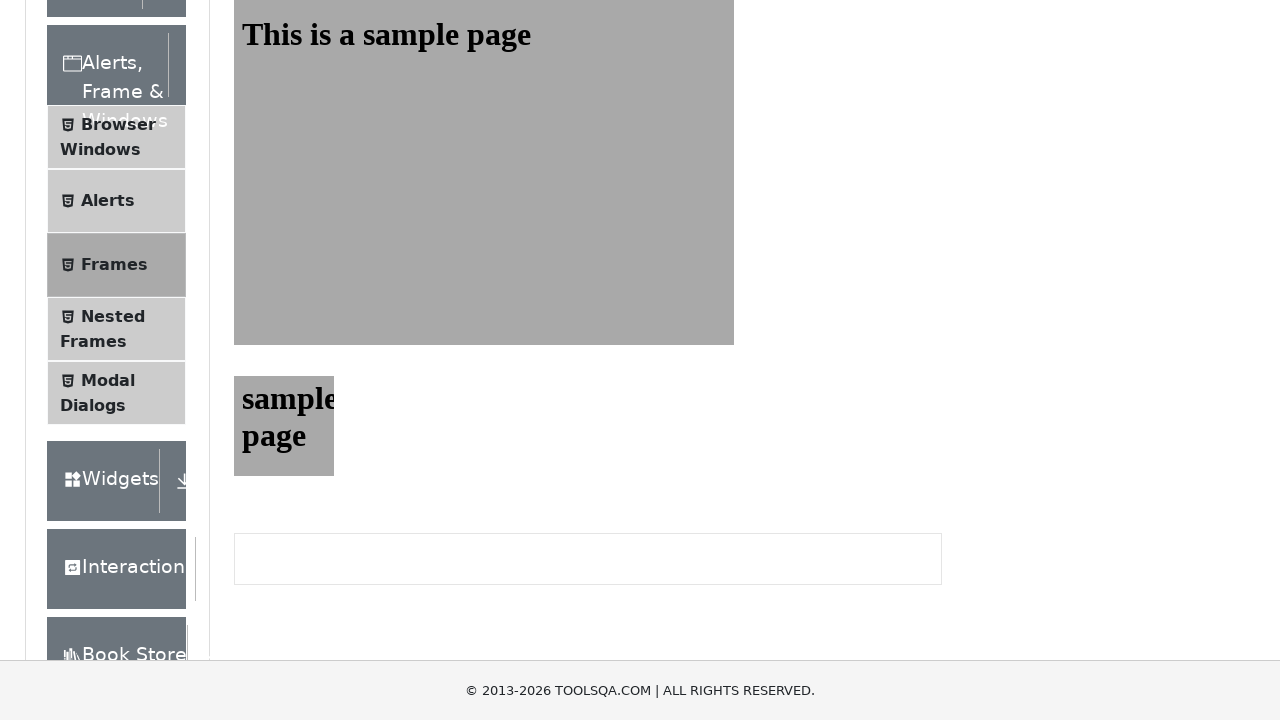